Tests text input functionality by entering text into a form field and clicking a button, then verifying the button text updates to match the input

Starting URL: http://uitestingplayground.com/textinput

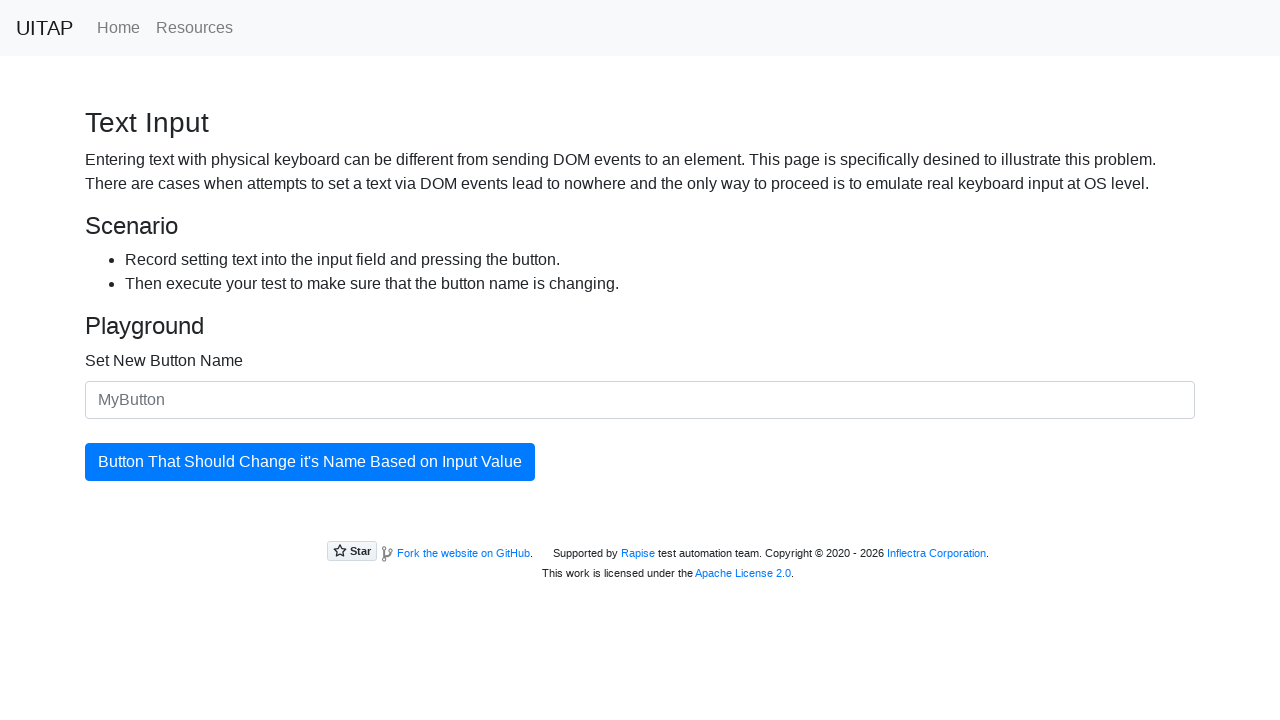

Clicked on the text input field at (640, 400) on .form-control
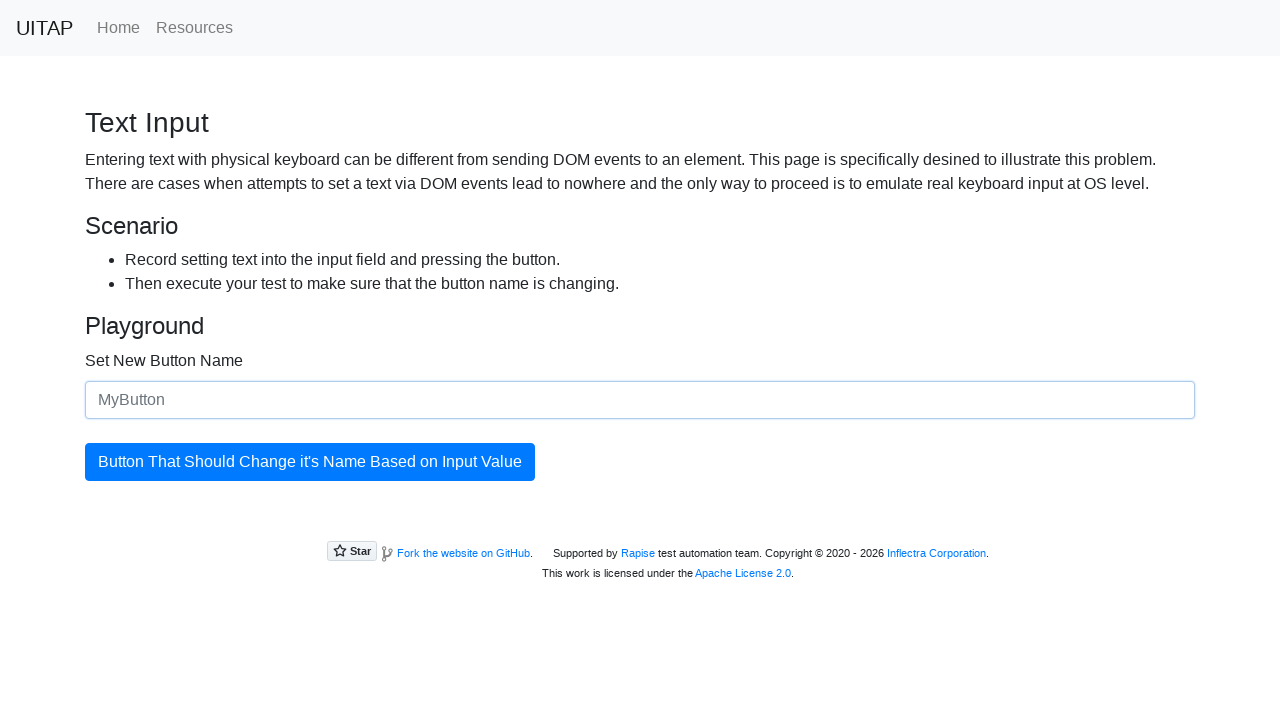

Entered 'ITCH' into the text input field on .form-control
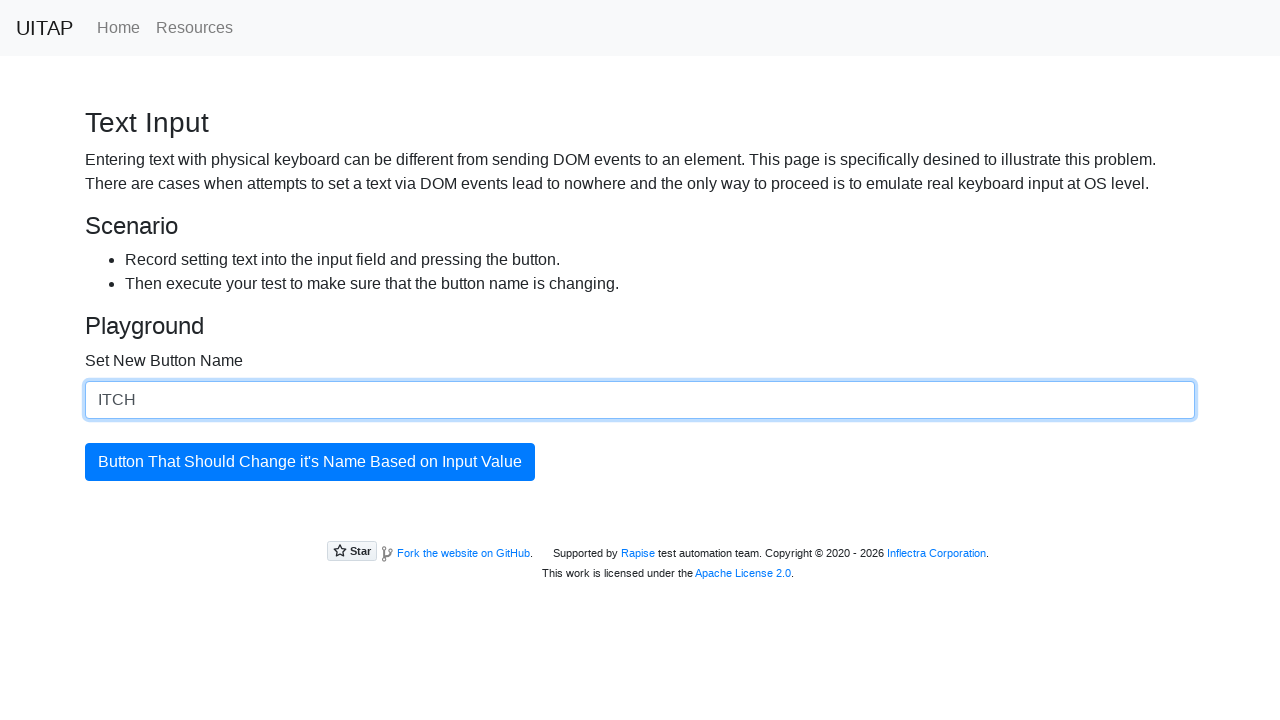

Clicked the execute button at (310, 462) on .btn-primary
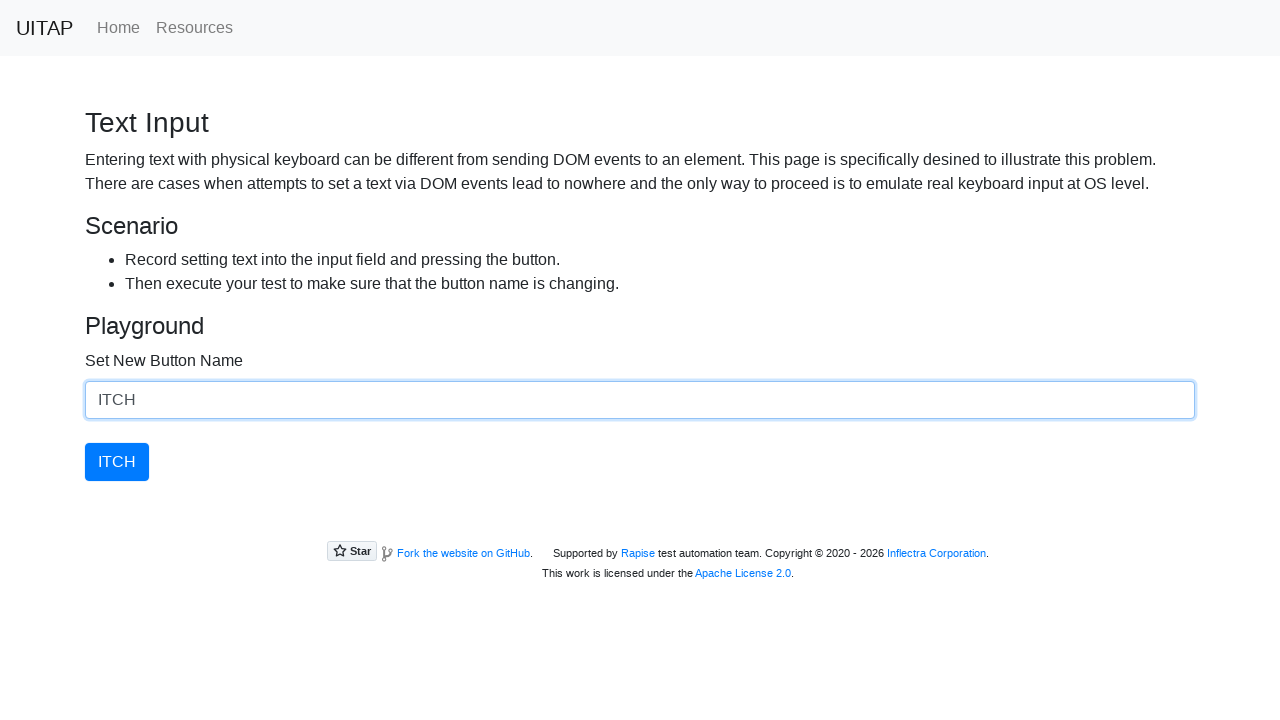

Button text updated to 'ITCH', verifying text input functionality
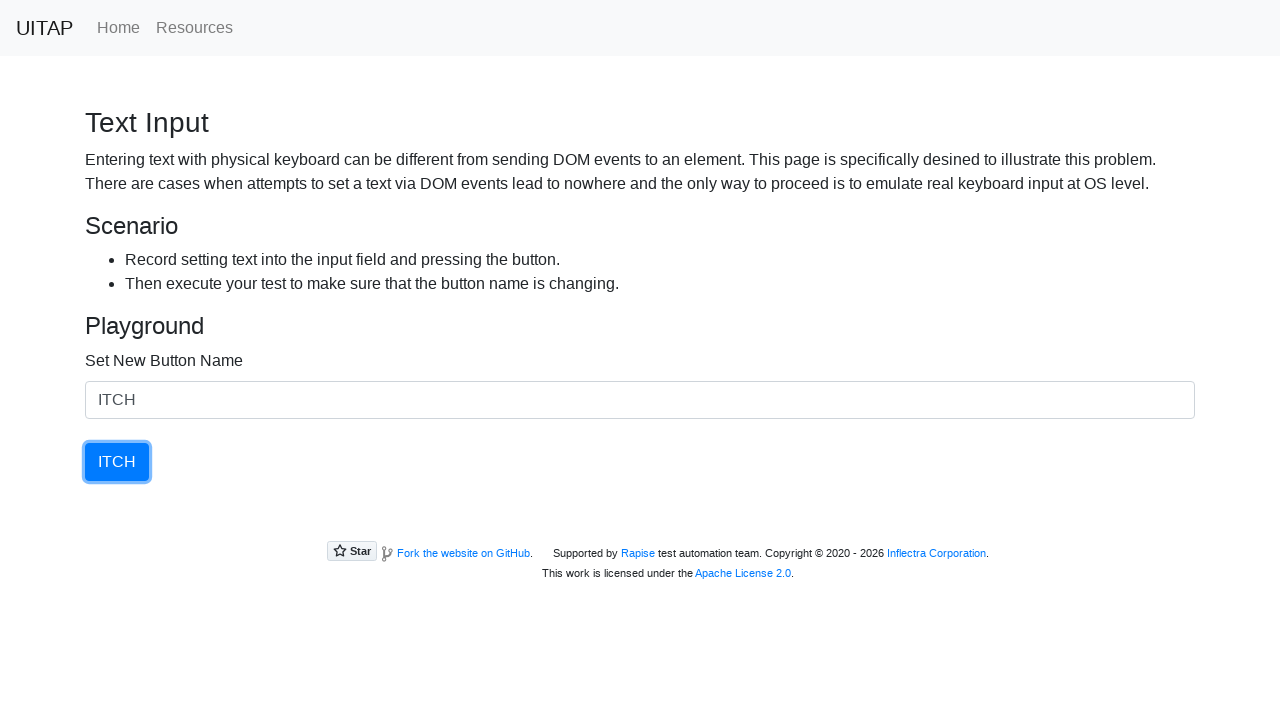

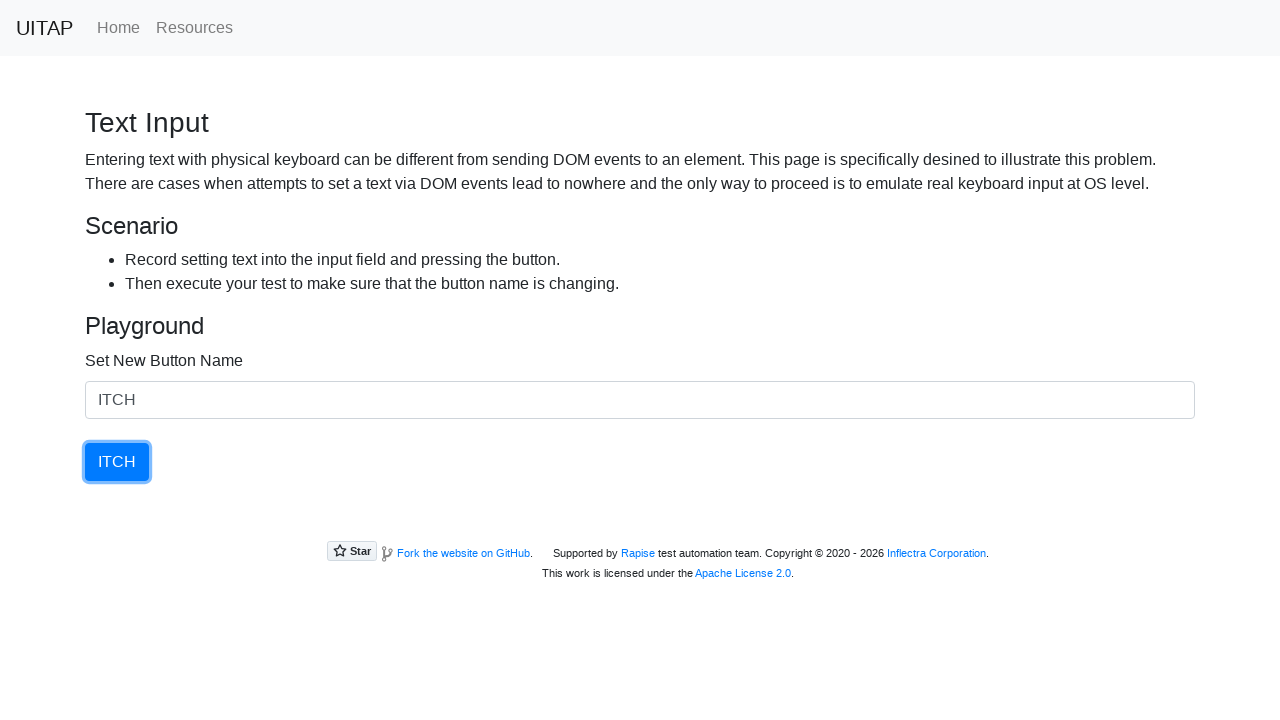